Verifies that checkbox 1 can be checked and then unchecked

Starting URL: https://the-internet.herokuapp.com/

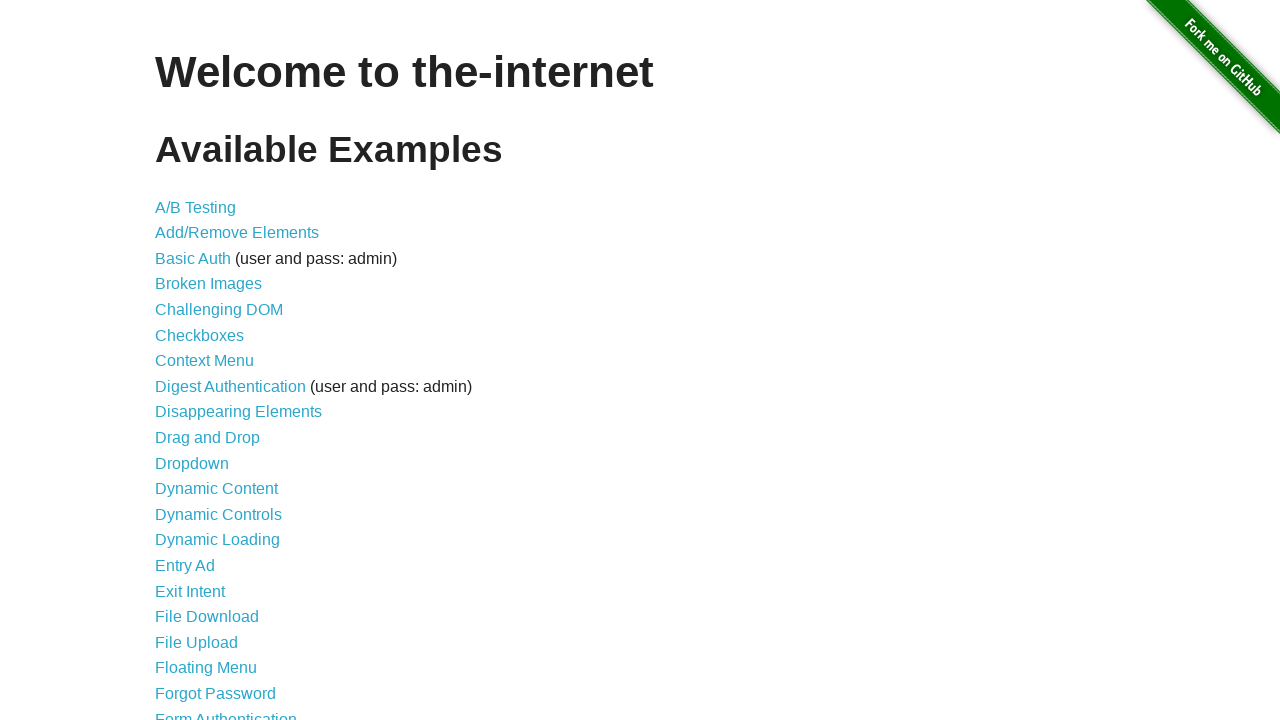

Clicked on Checkboxes link to navigate to checkboxes page at (200, 335) on a[href='/checkboxes']
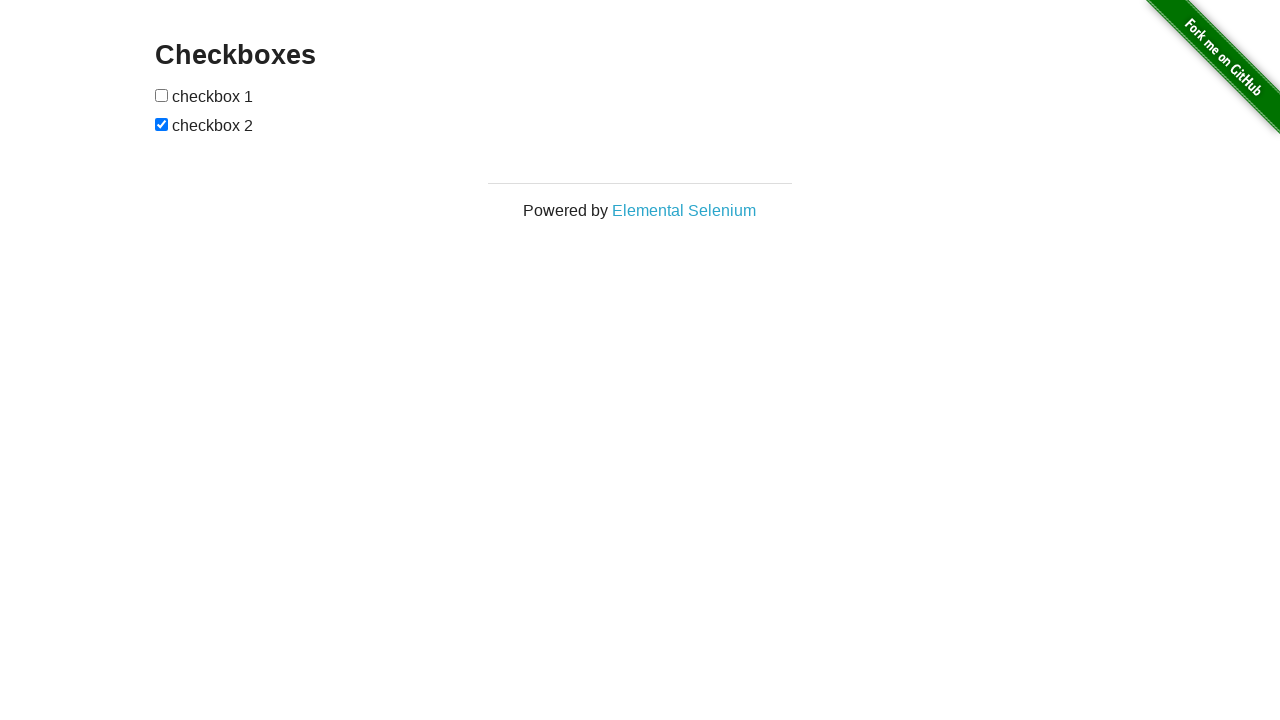

Located first checkbox element
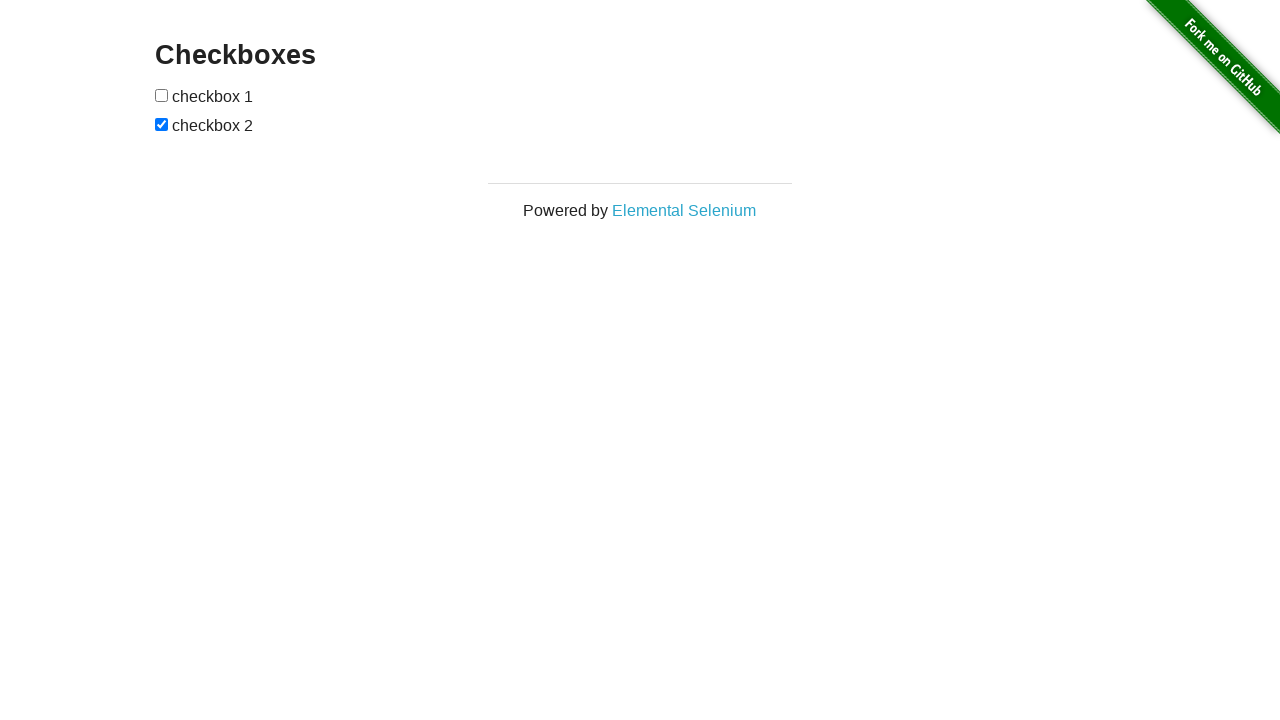

Clicked to check checkbox 1 at (162, 95) on input[type='checkbox'] >> nth=0
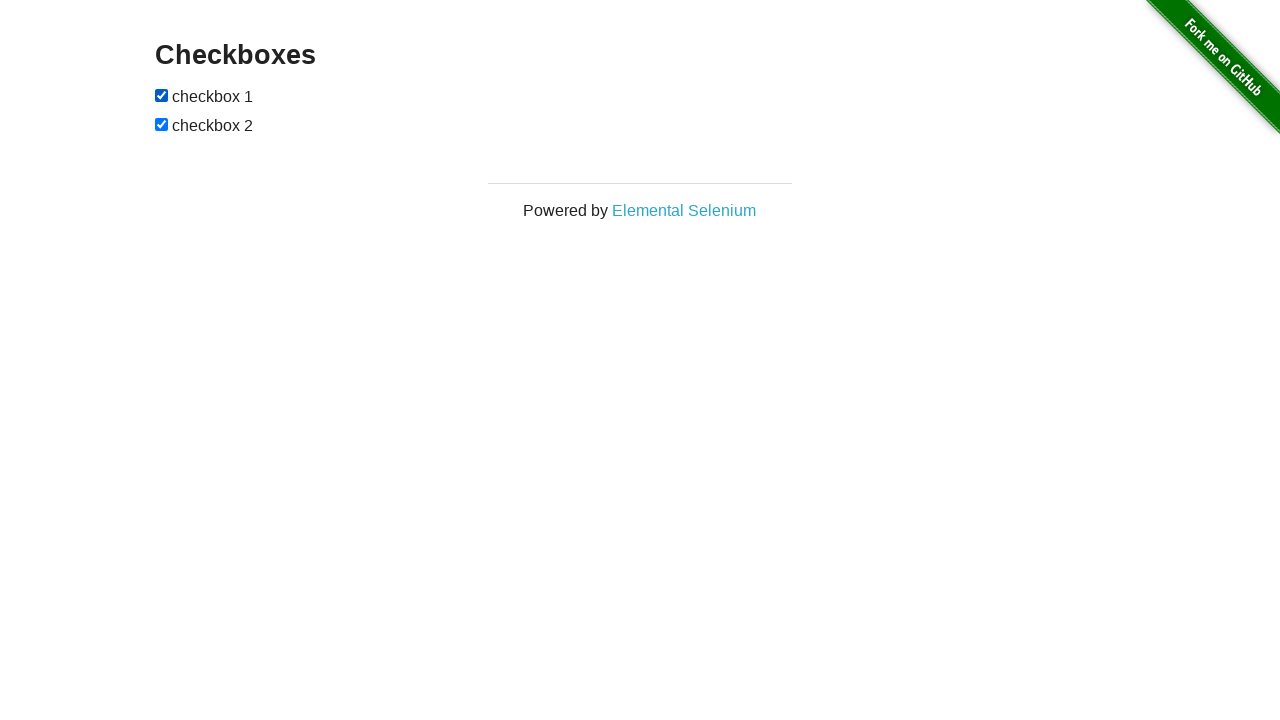

Verified that checkbox 1 is checked
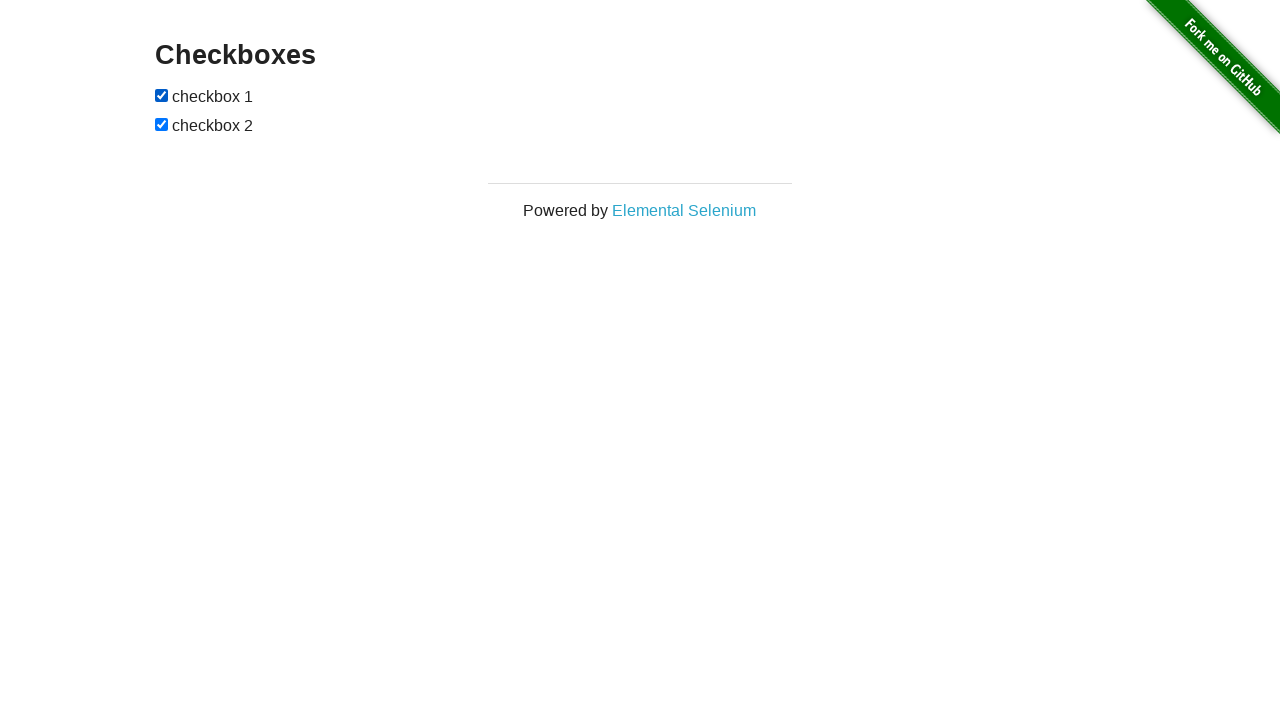

Clicked to uncheck checkbox 1 at (162, 95) on input[type='checkbox'] >> nth=0
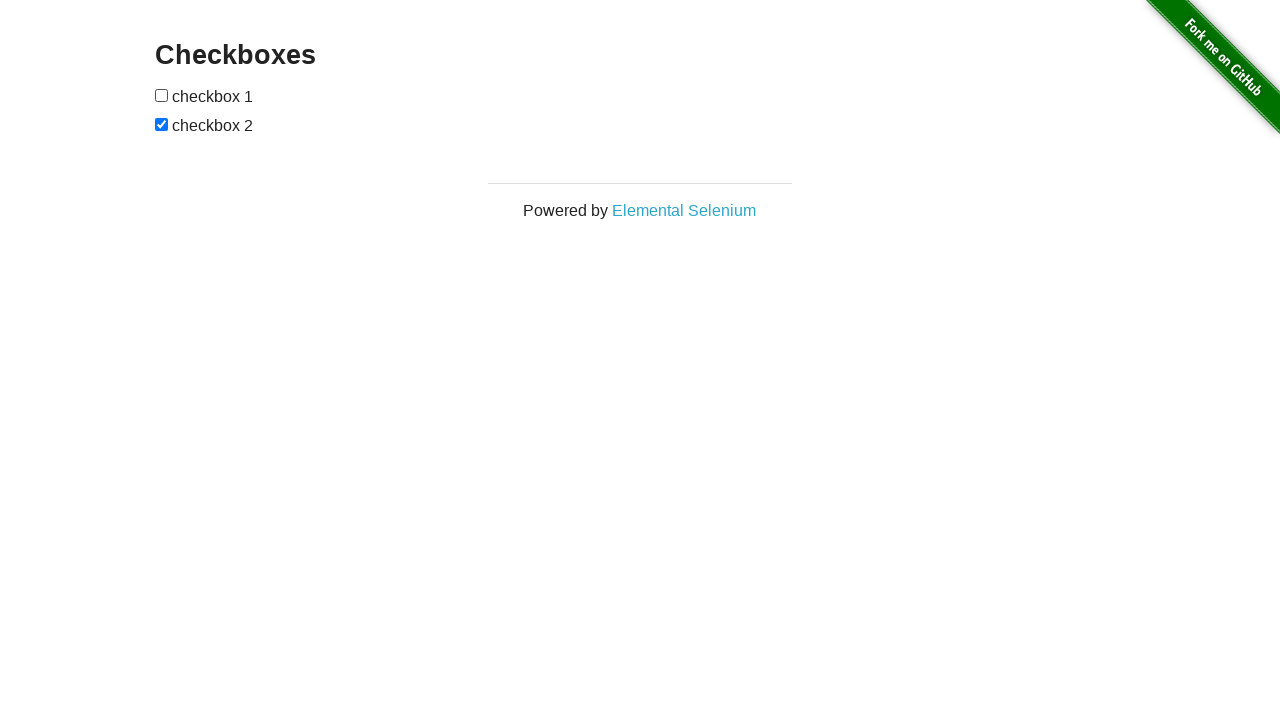

Verified that checkbox 1 is unchecked
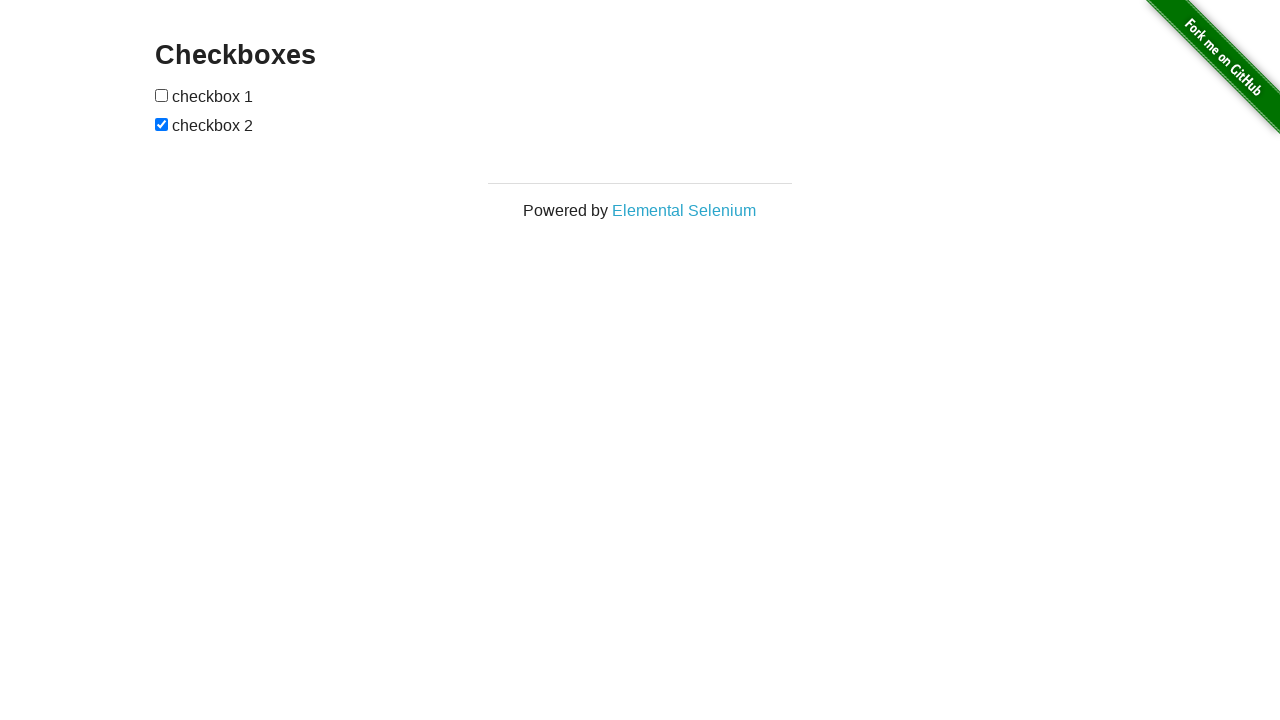

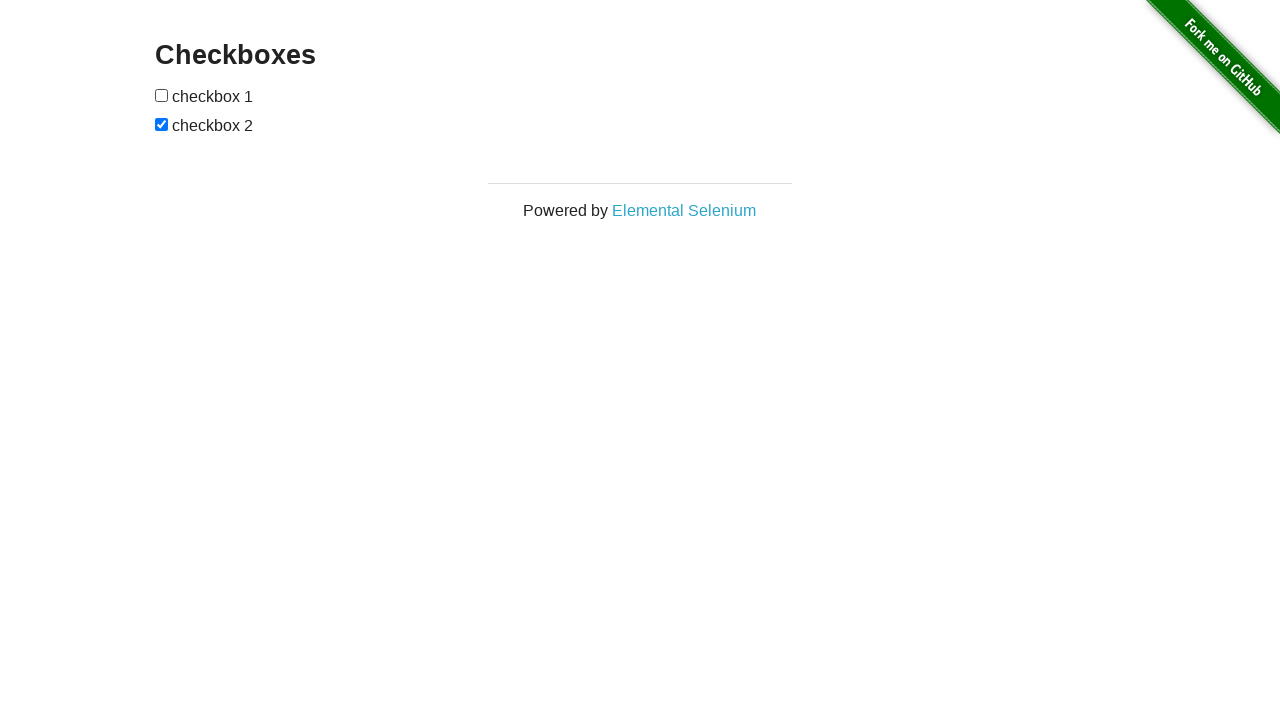